Tests window/tab switching functionality by opening a new window via a link click, switching to it, then closing it and returning to the original window

Starting URL: https://the-internet.herokuapp.com/windows

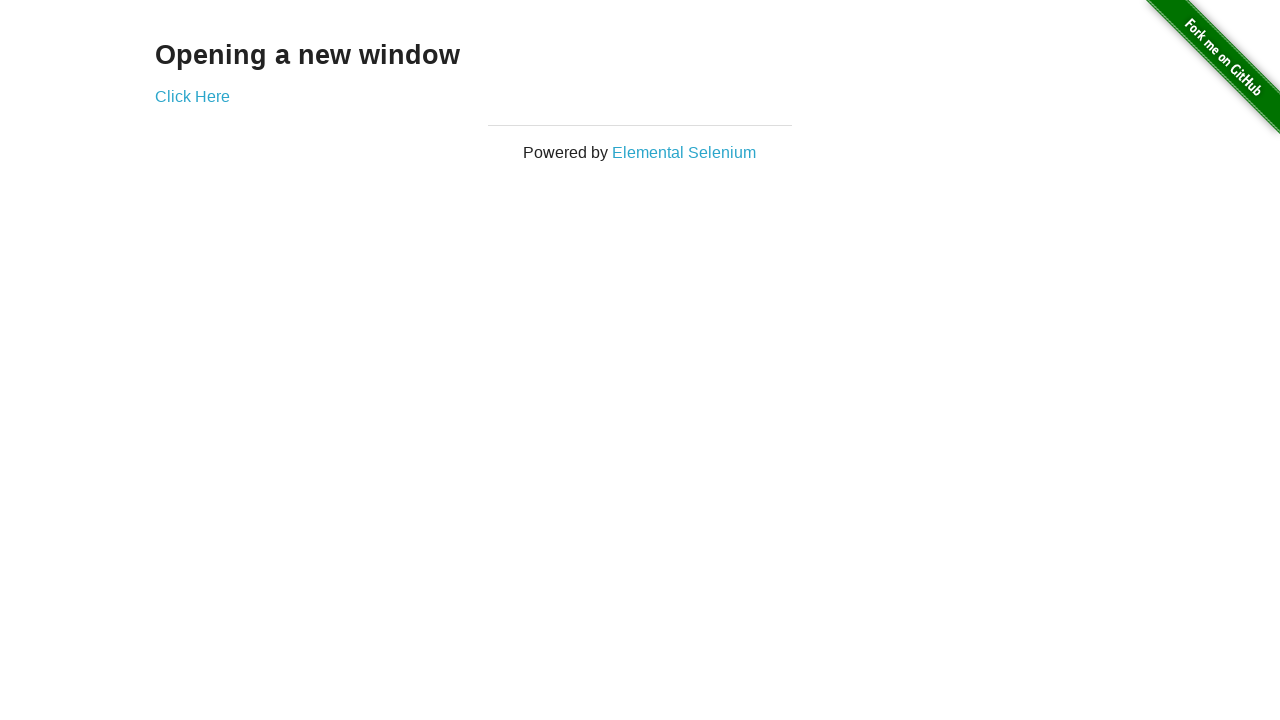

Clicked 'Click Here' link to open new window at (192, 96) on text=Click Here
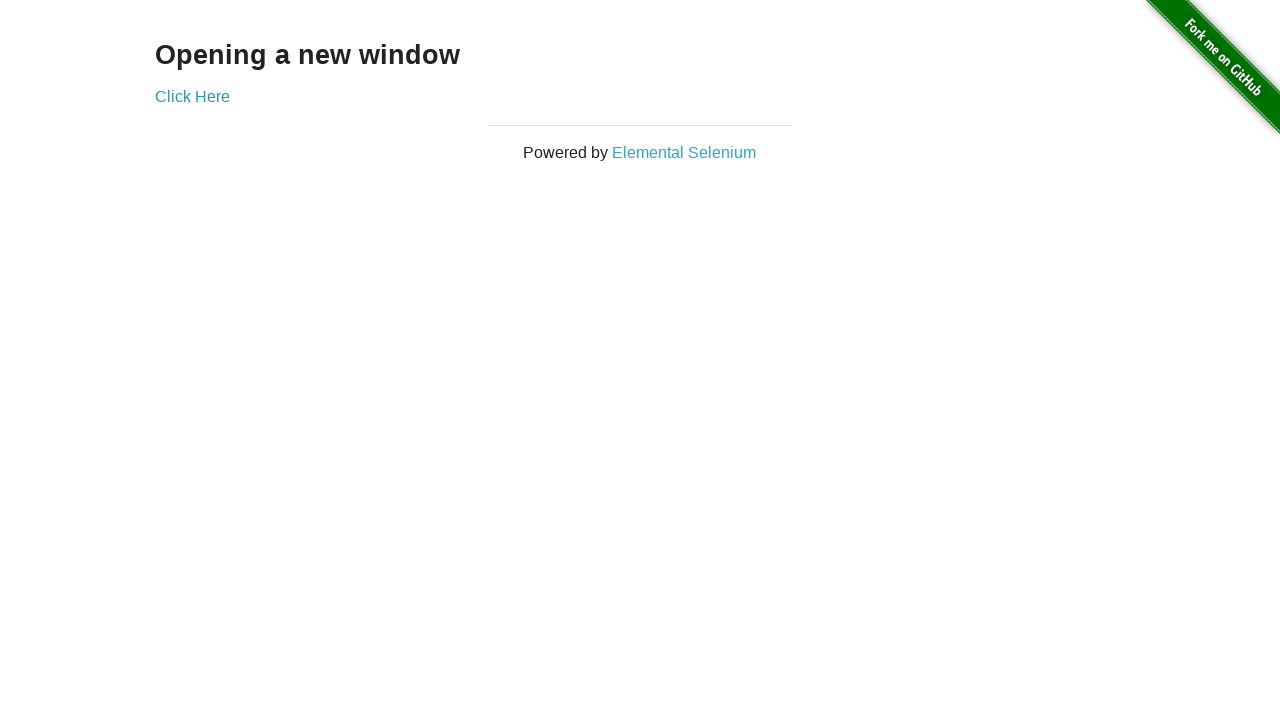

New window/tab opened and captured
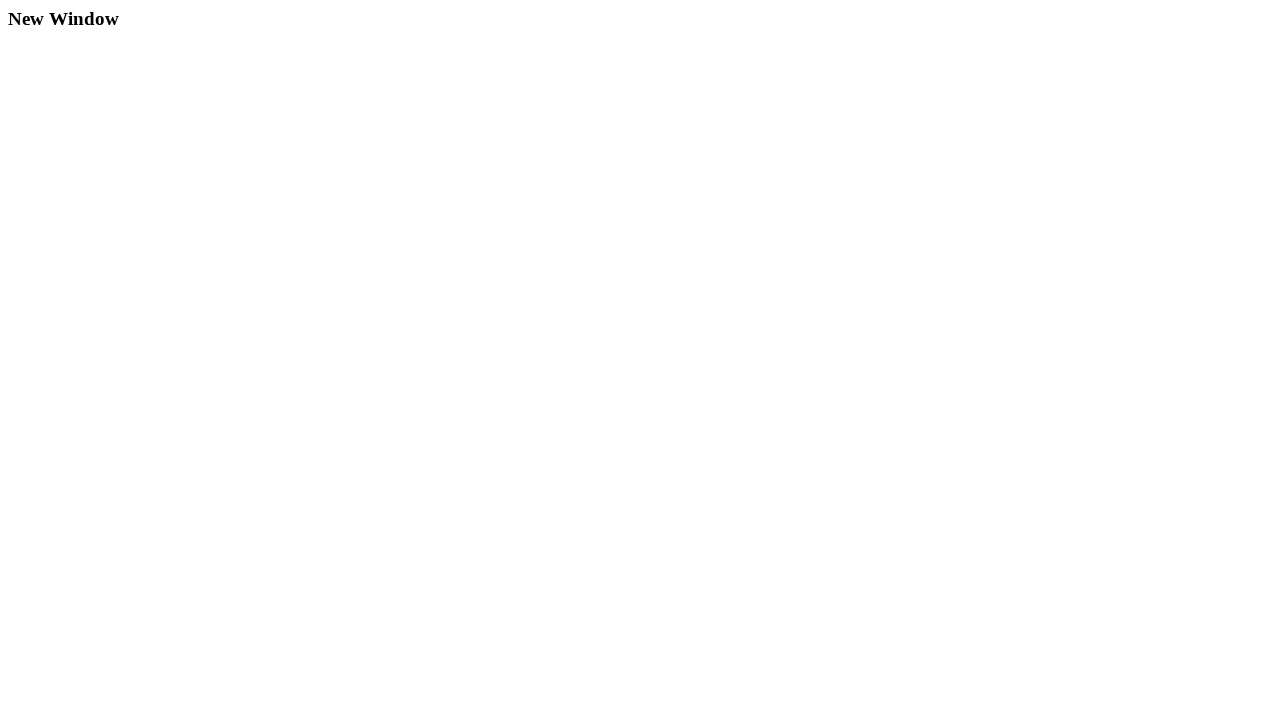

New window fully loaded
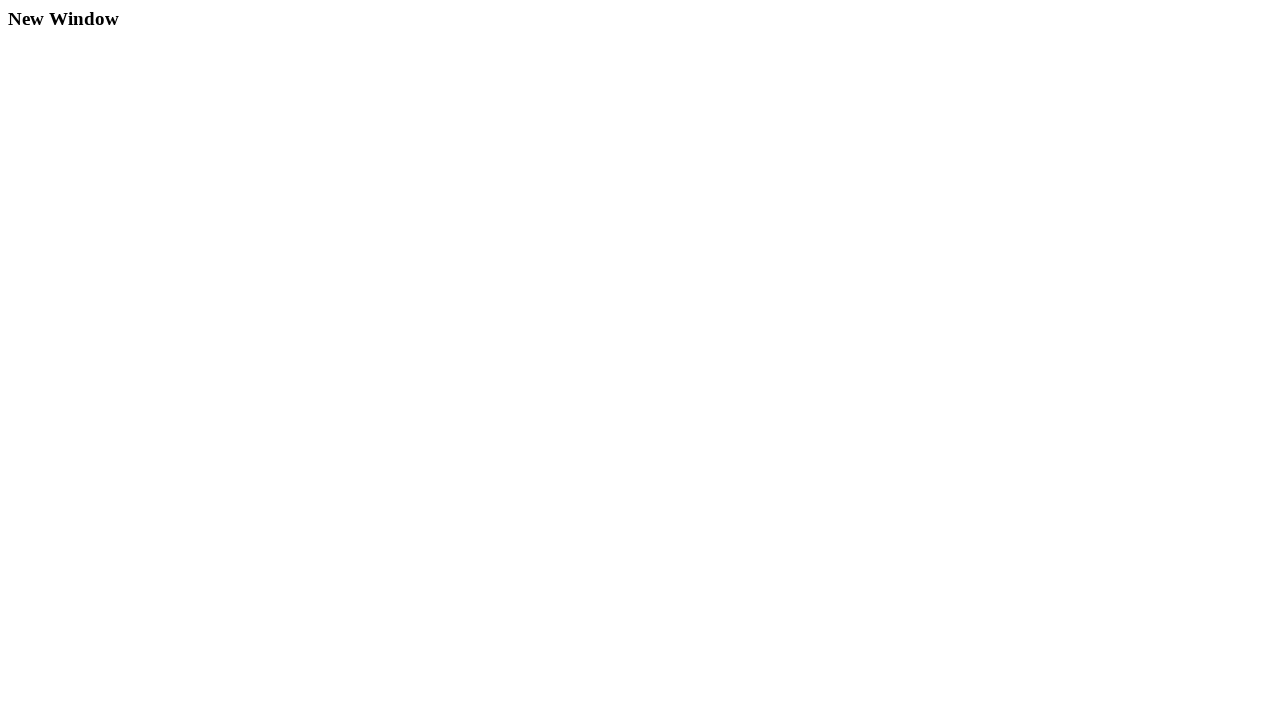

Retrieved h3 text from new window: 'New Window'
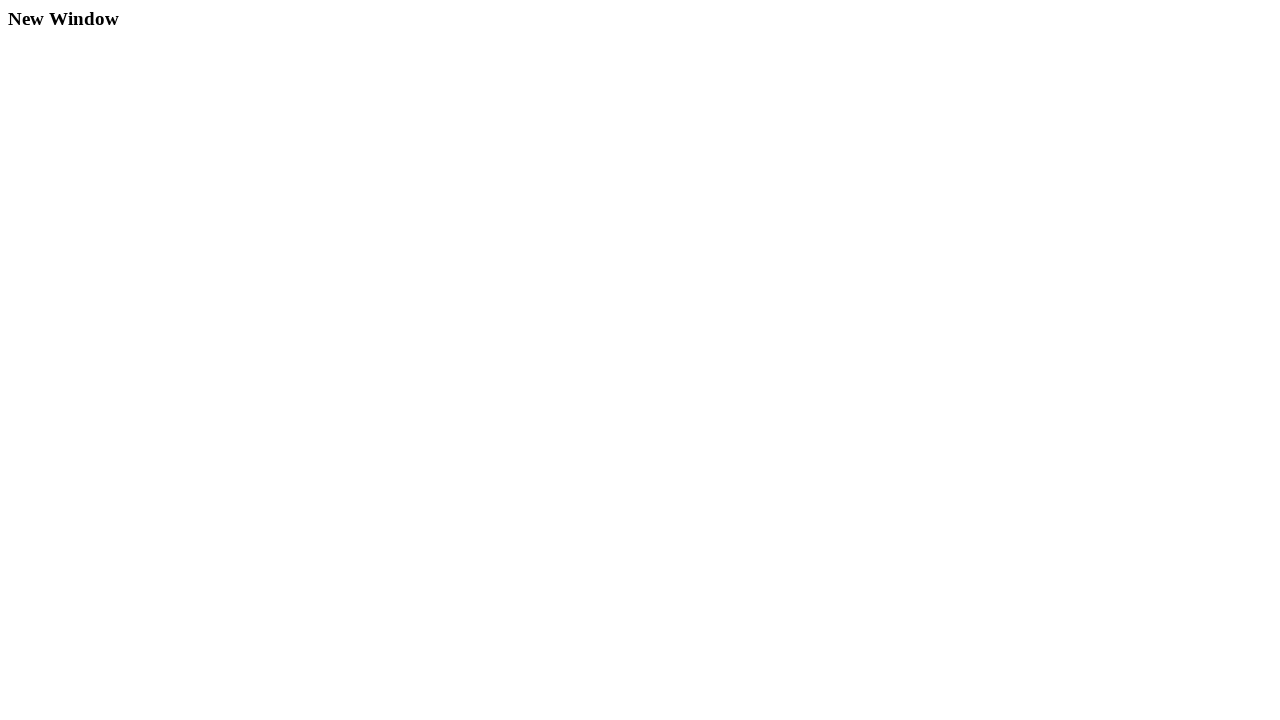

Closed new window/tab
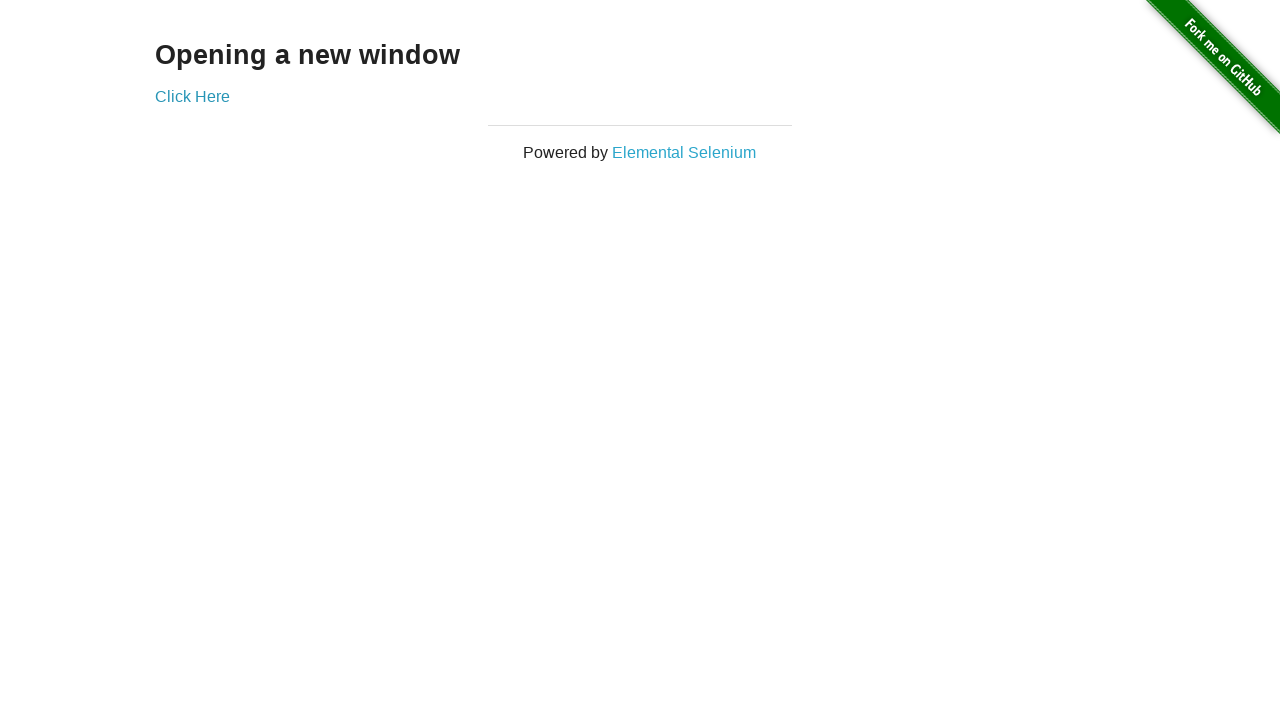

Retrieved h3 text from original window: 'Opening a new window'
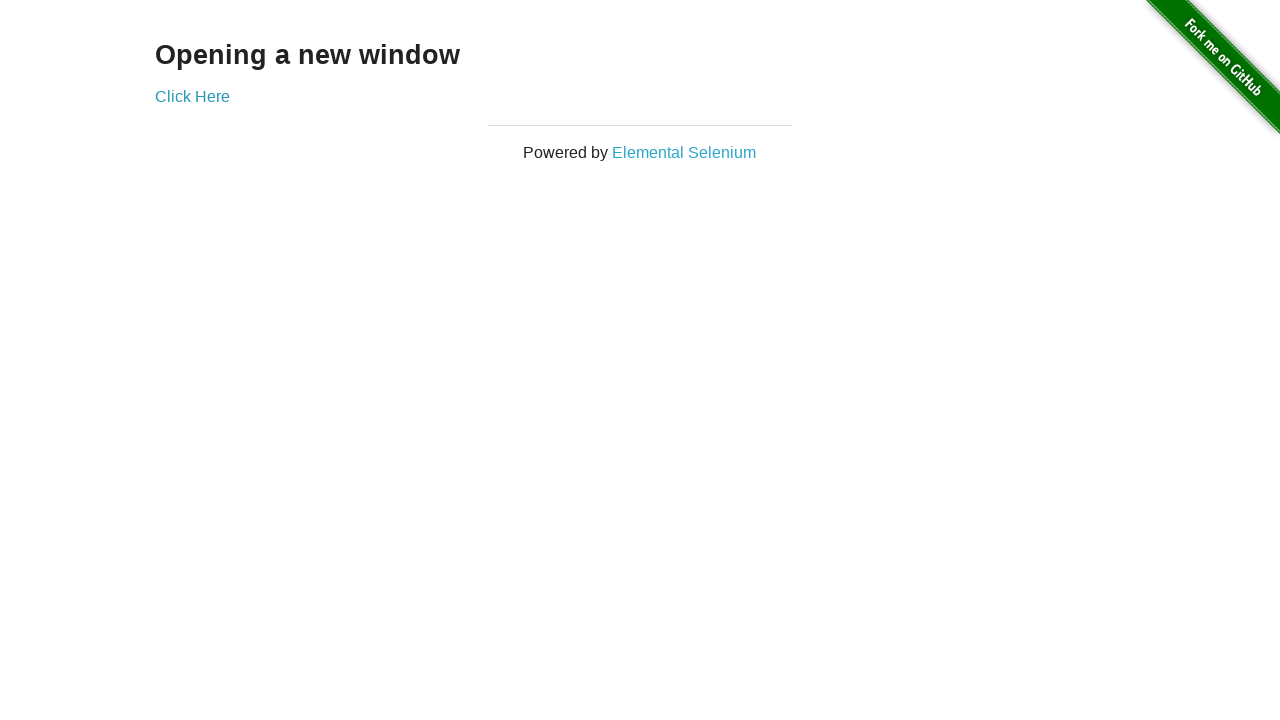

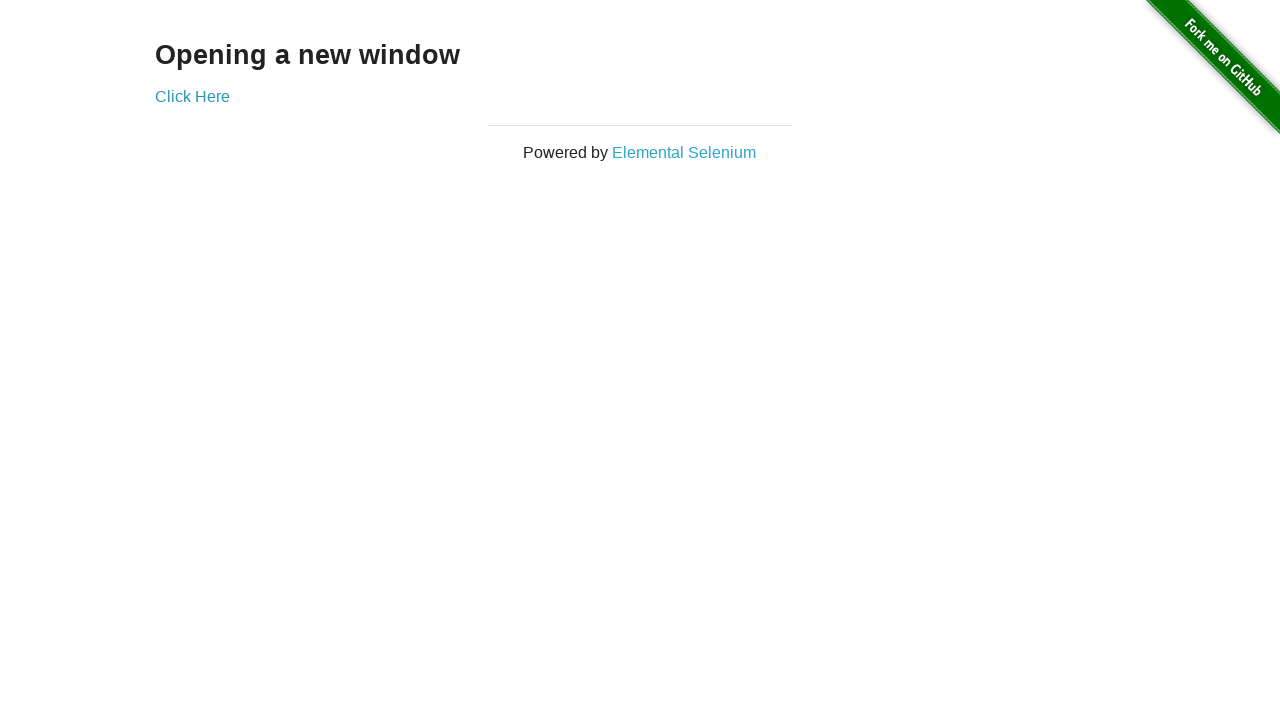